Tests input form validation on LambdaTest Selenium Playground by first attempting to submit an empty form to verify error messages, then filling all form fields with generated data and submitting to verify successful submission.

Starting URL: https://www.lambdatest.com/selenium-playground/

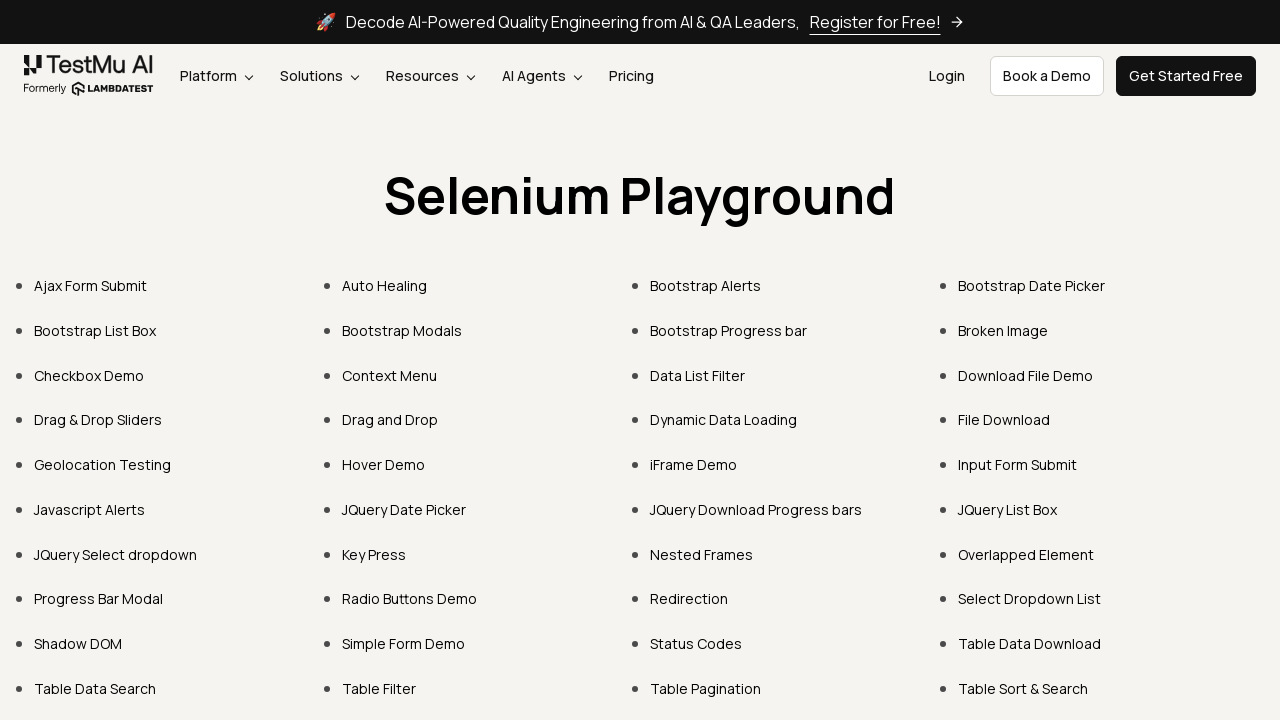

Waited for Selenium Playground heading to be visible
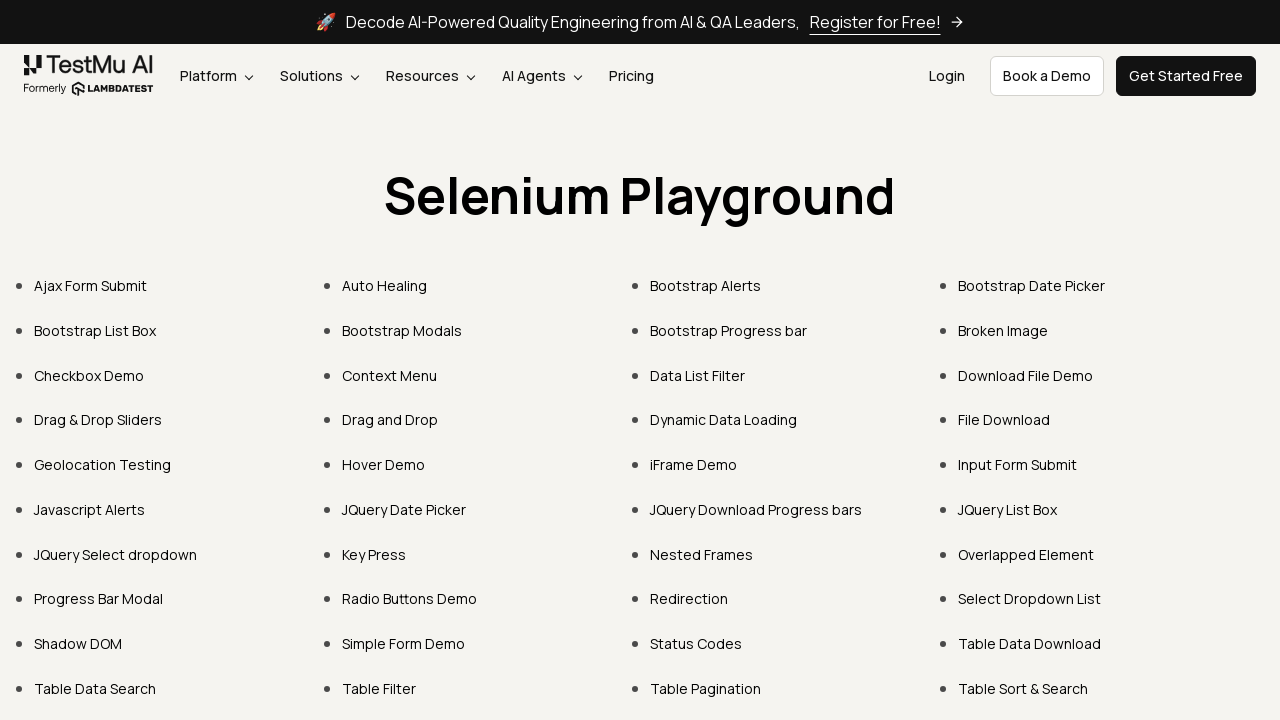

Clicked on Input Form Submit link at (1018, 464) on xpath=//a[.='Input Form Submit']
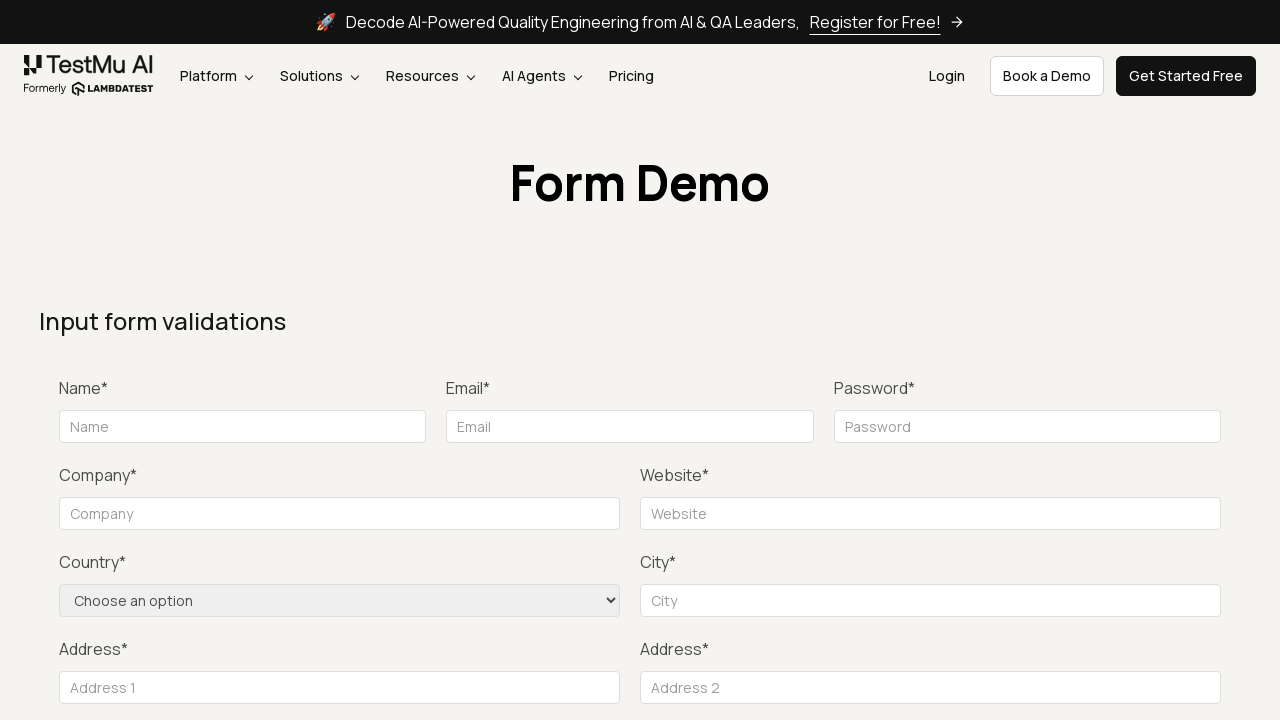

Waited for Form Demo heading to be visible
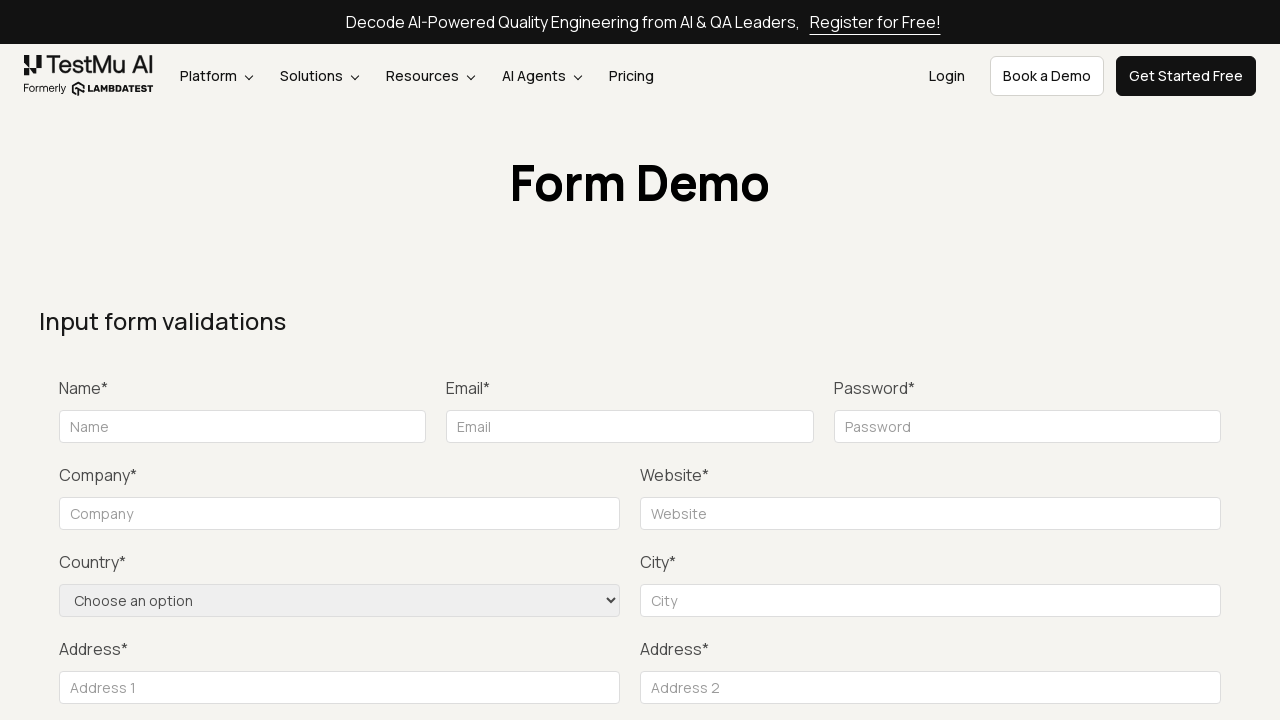

Clicked Submit button without filling inputs to test validation at (1131, 360) on xpath=//button[normalize-space()='Submit']
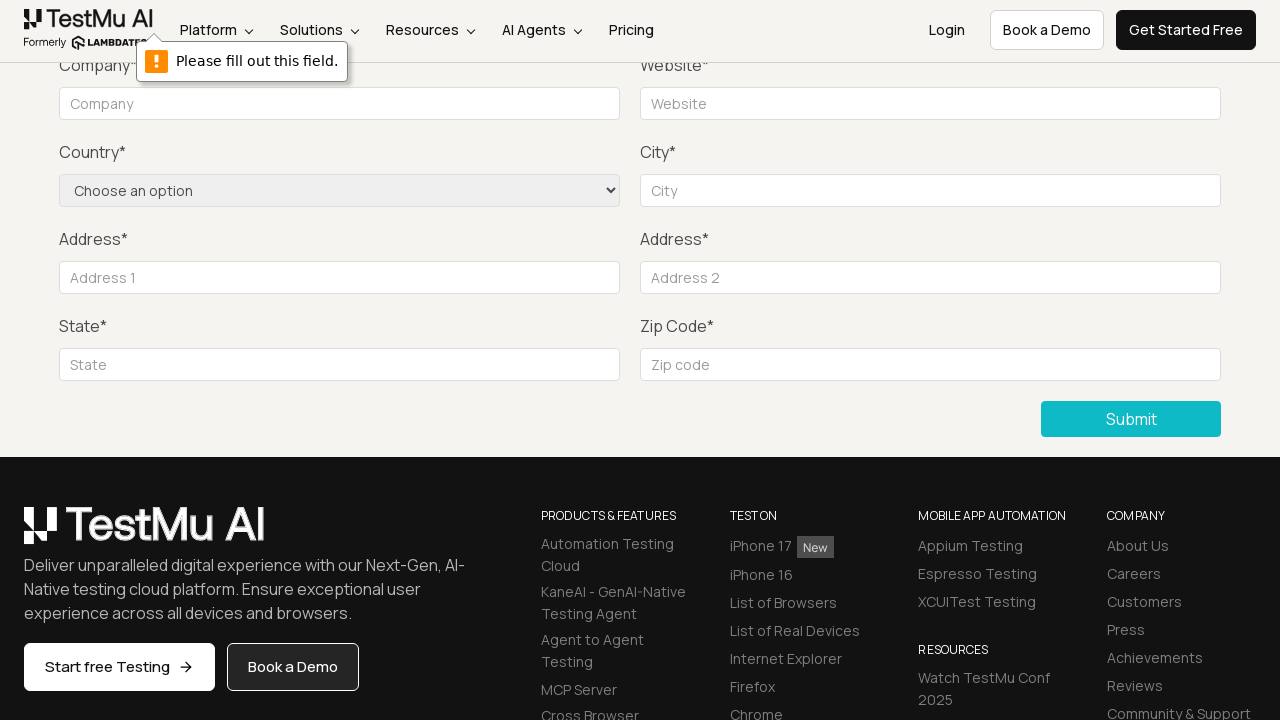

Waited for validation messages to appear
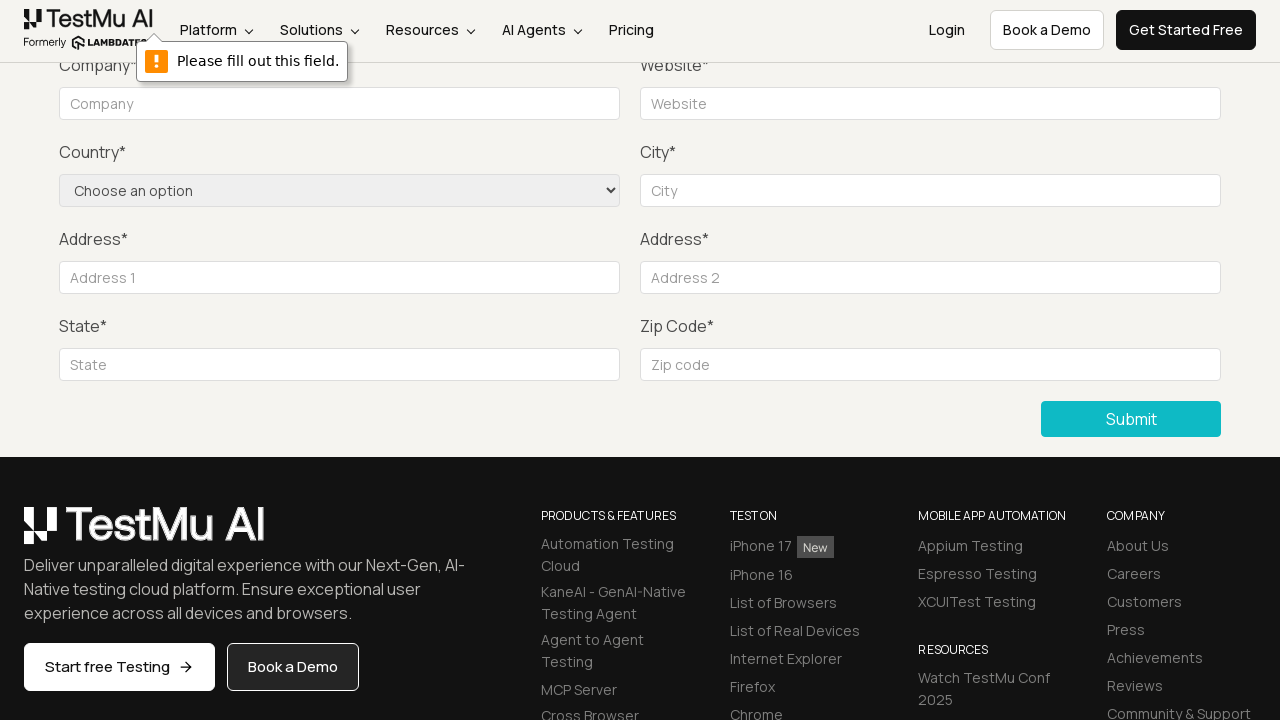

Filled name field with 'Michael Johnson' on input#name
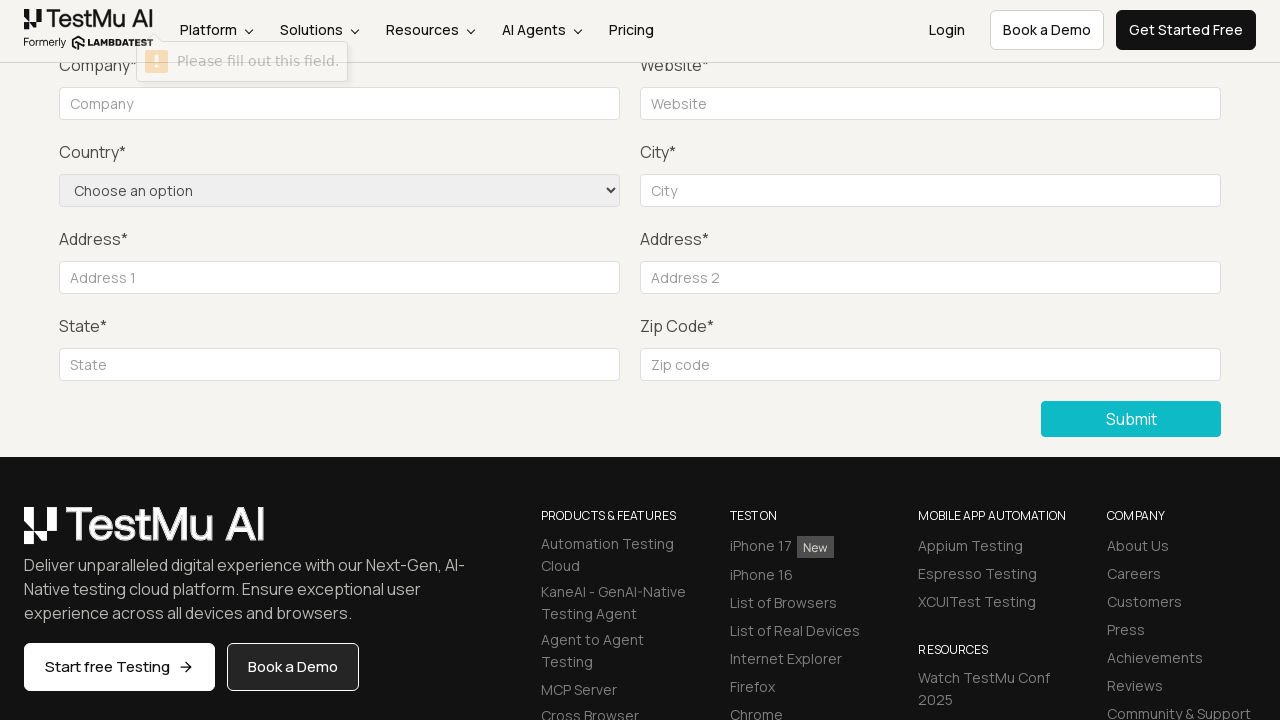

Filled email field with 'mjohnson2024@example.com' on [placeholder='Email']
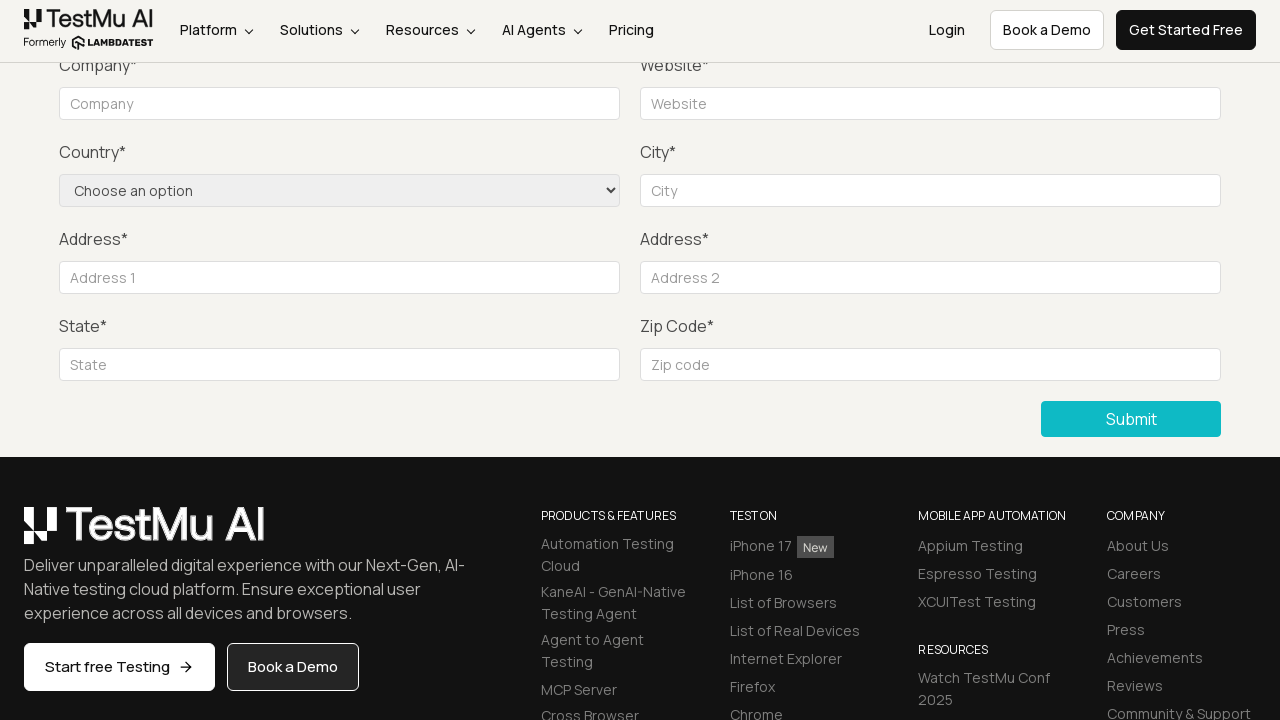

Filled password field with 'SecurePass@2024' on input[name='password']
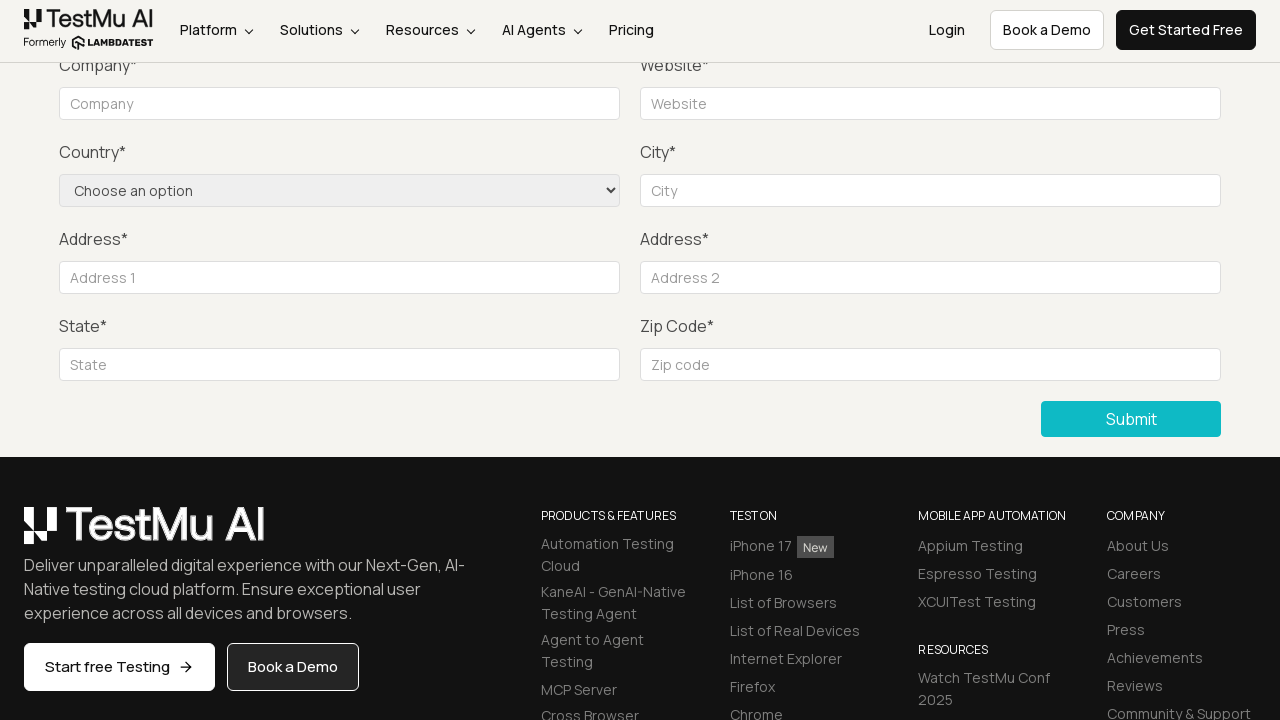

Filled company field with 'TechCorp Industries' on input#company
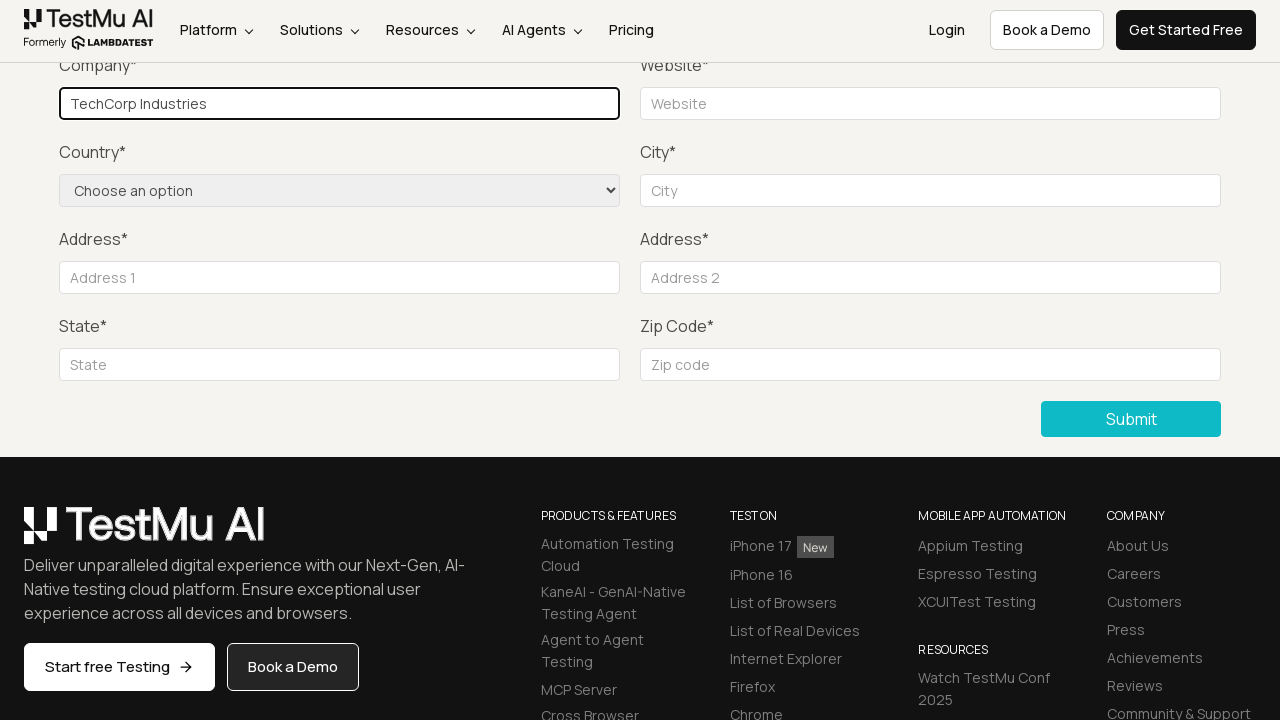

Filled website name field with 'https://www.techcorpexample.com' on input#websitename
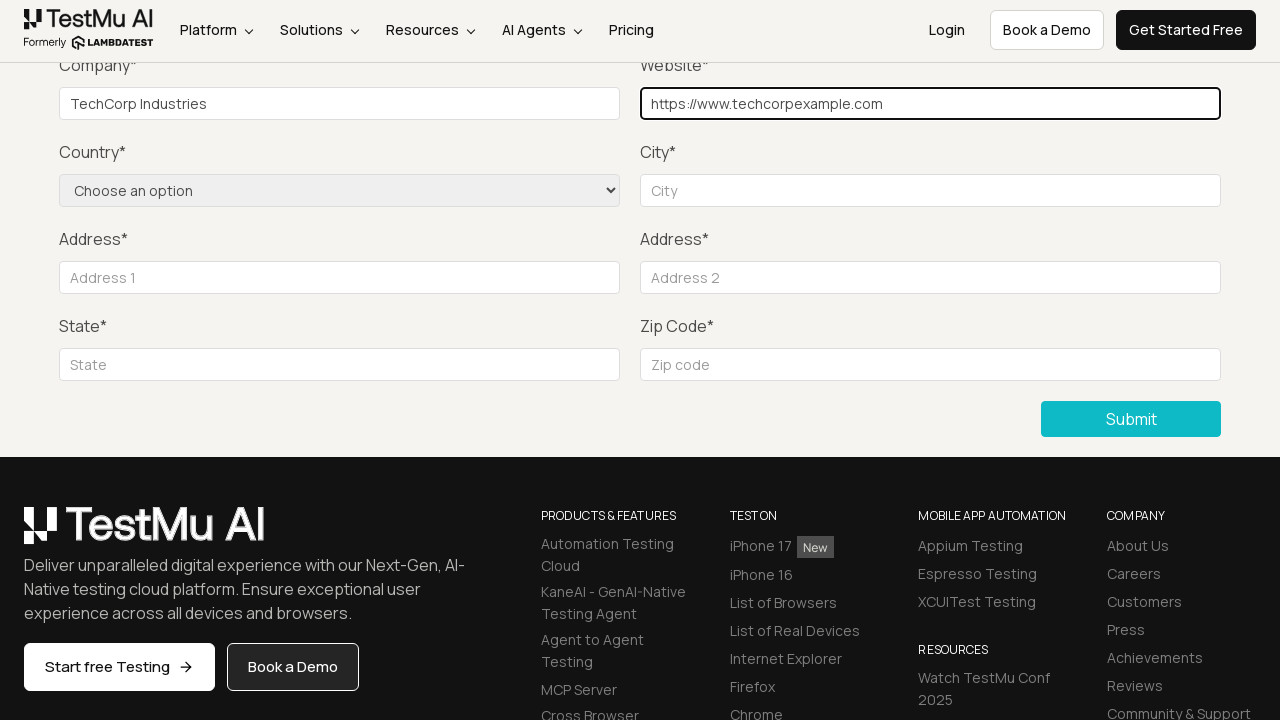

Selected 'ID' (Indonesia) from country dropdown on select[name='country']
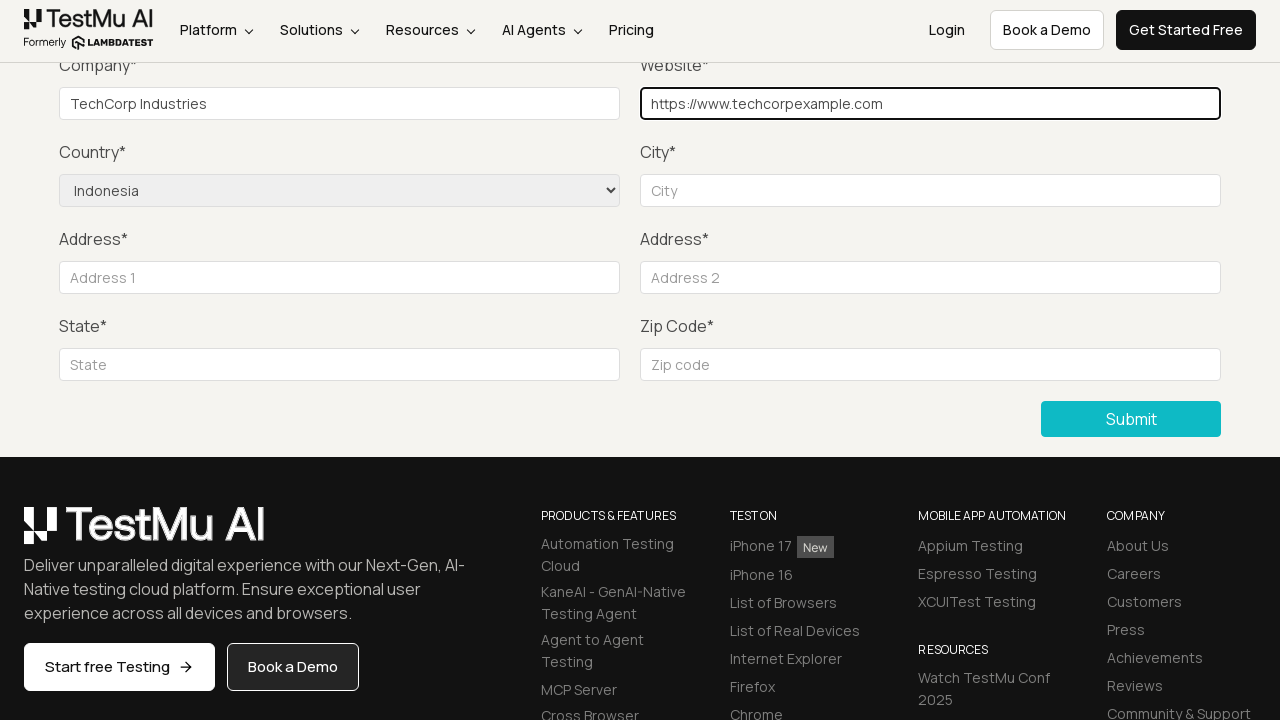

Filled city field with 'Jakarta' on input#inputCity
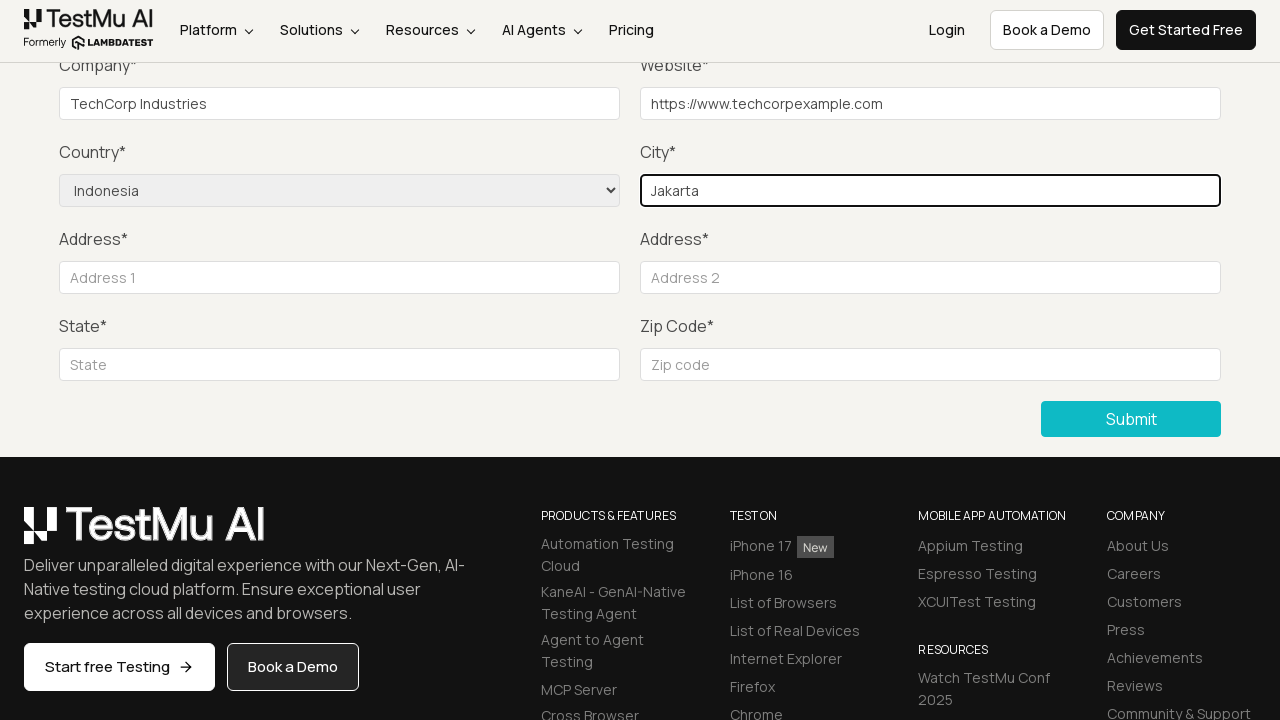

Filled Address 1 field with '123 Main Street, Suite 500' on [placeholder='Address 1']
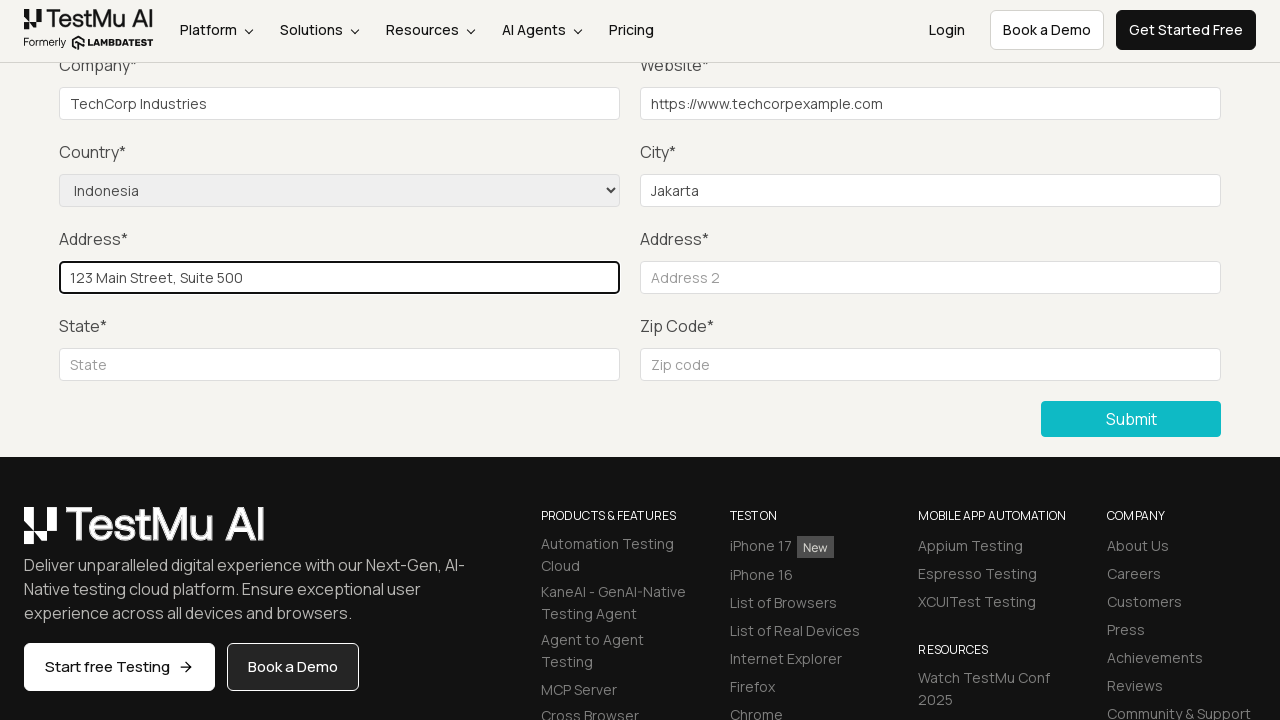

Filled Address 2 field with 'Building A, Floor 3' on [placeholder='Address 2']
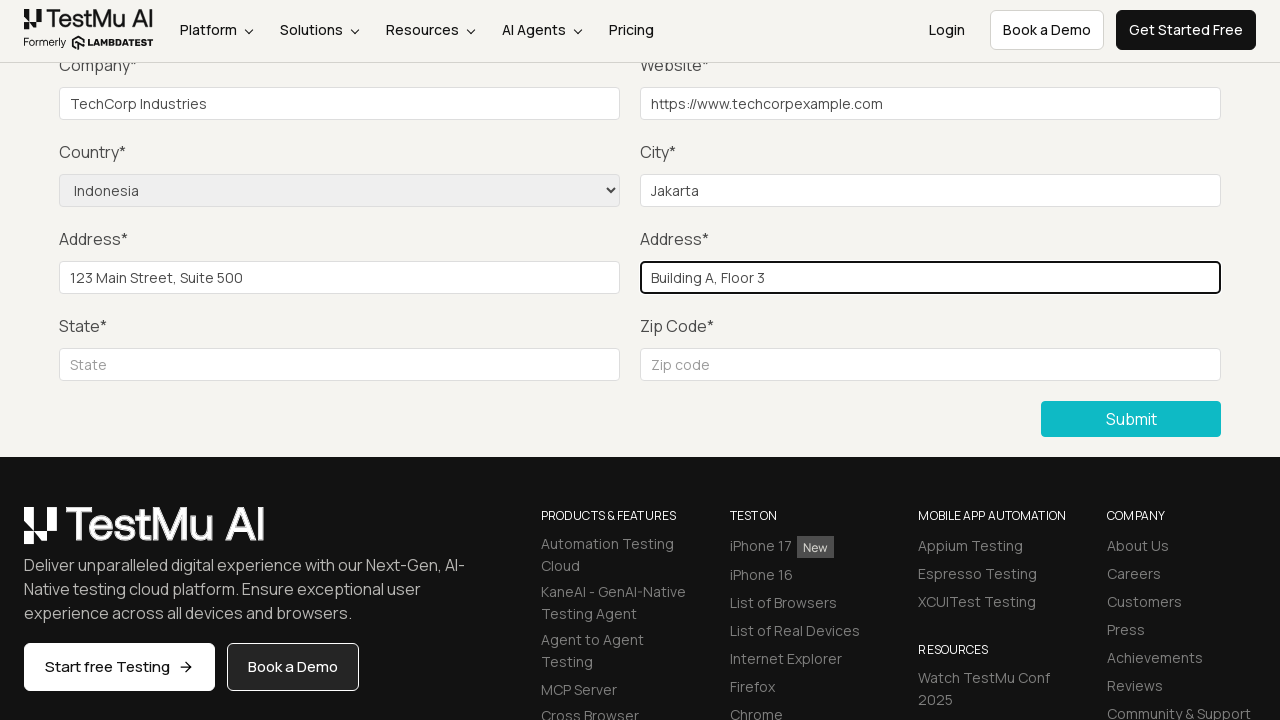

Filled state field with 'West Java' on input#inputState
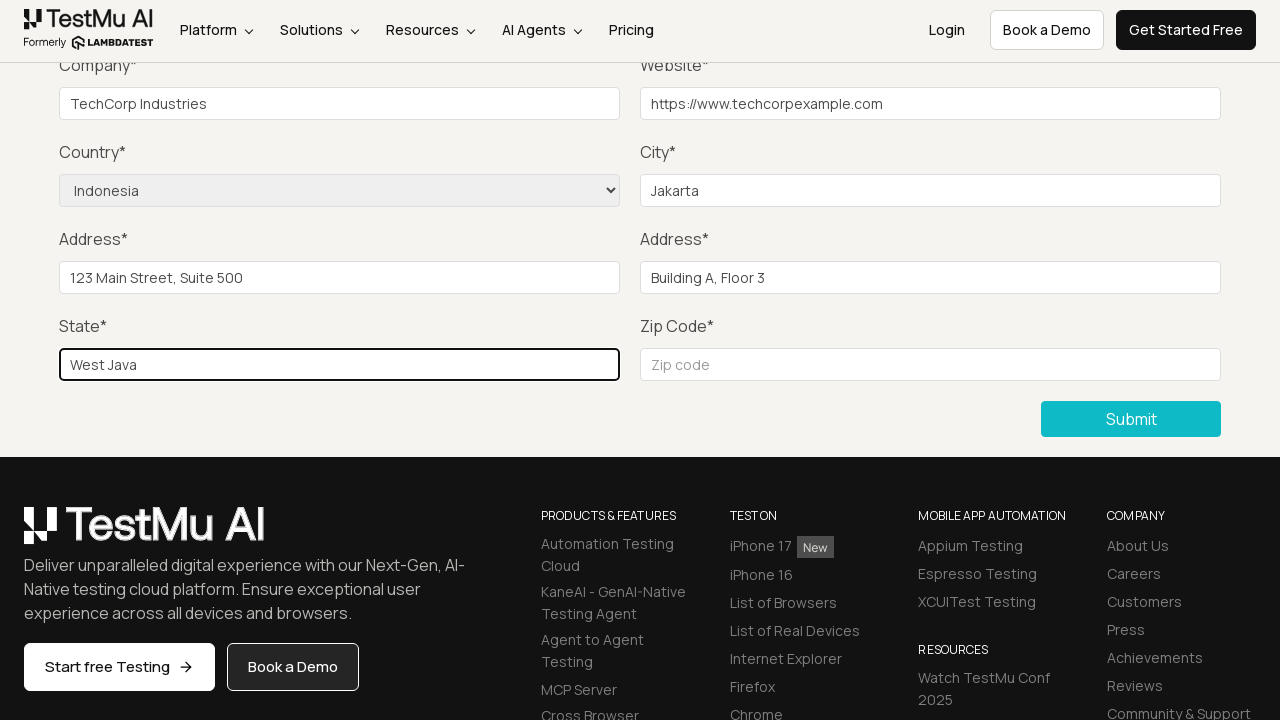

Filled zip code field with '12345' on input#inputZip
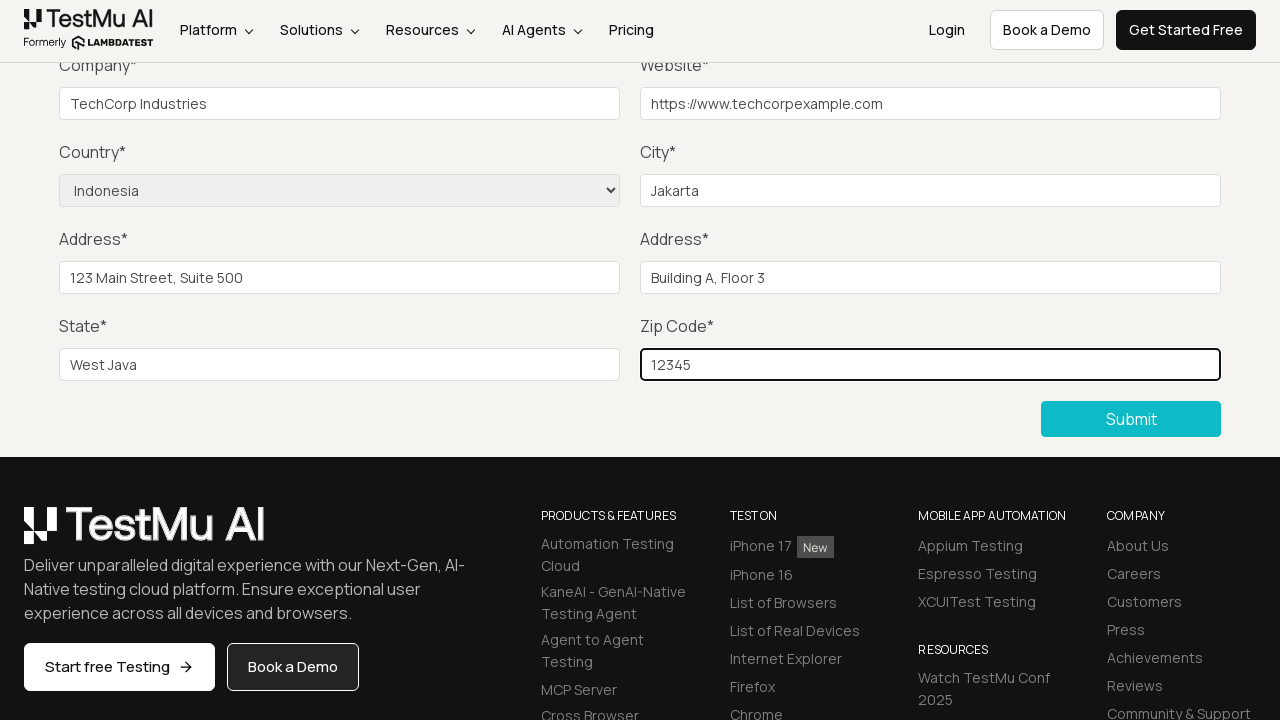

Clicked Submit button to submit the completed form at (1131, 419) on xpath=//button[normalize-space()='Submit']
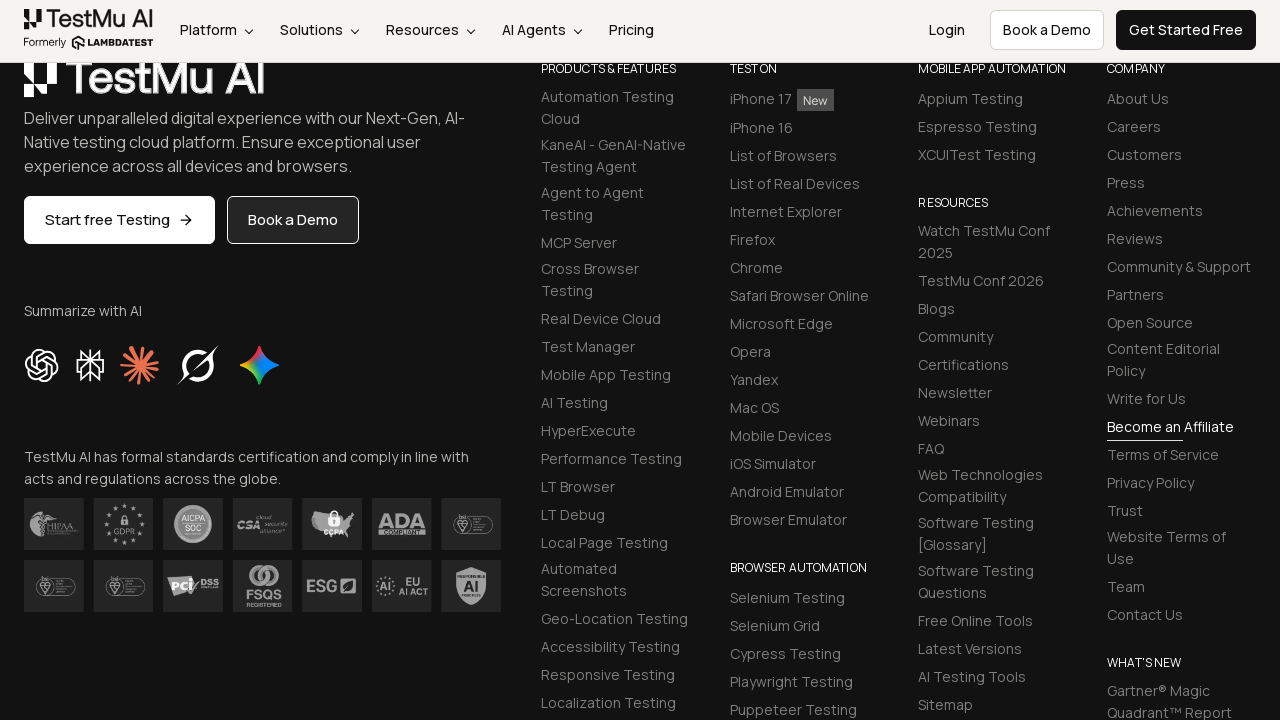

Waited for success message to appear
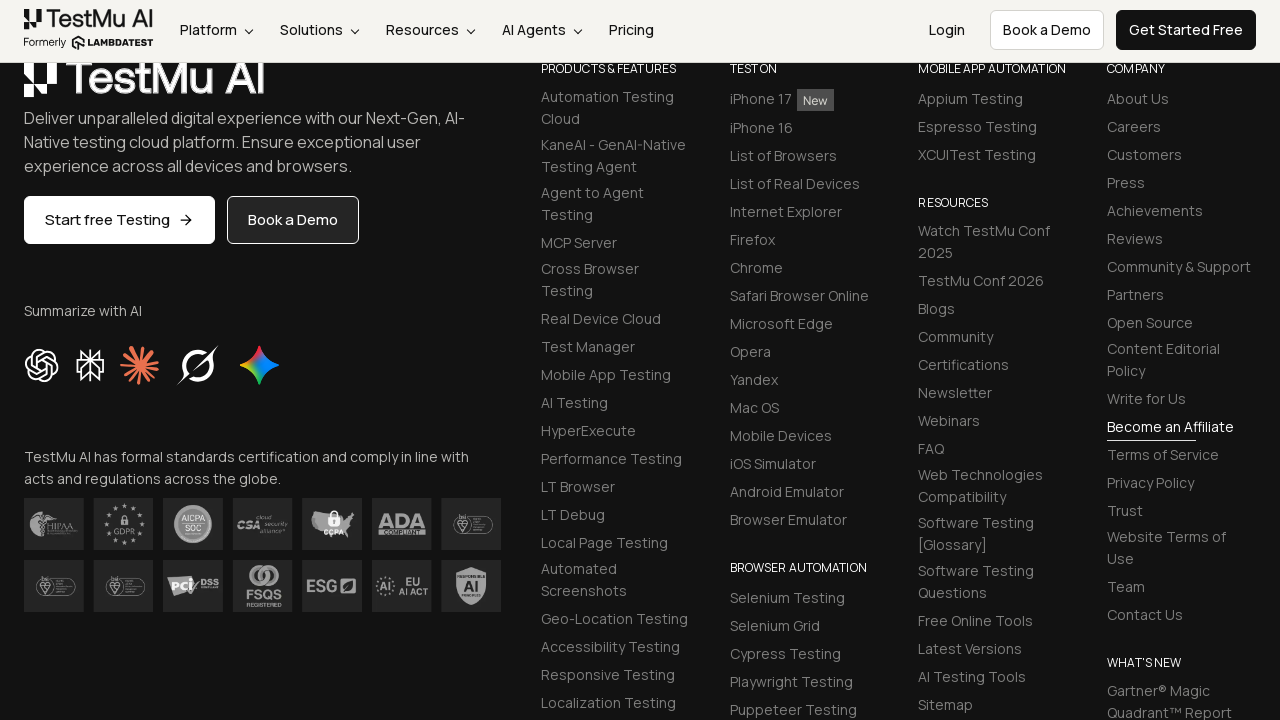

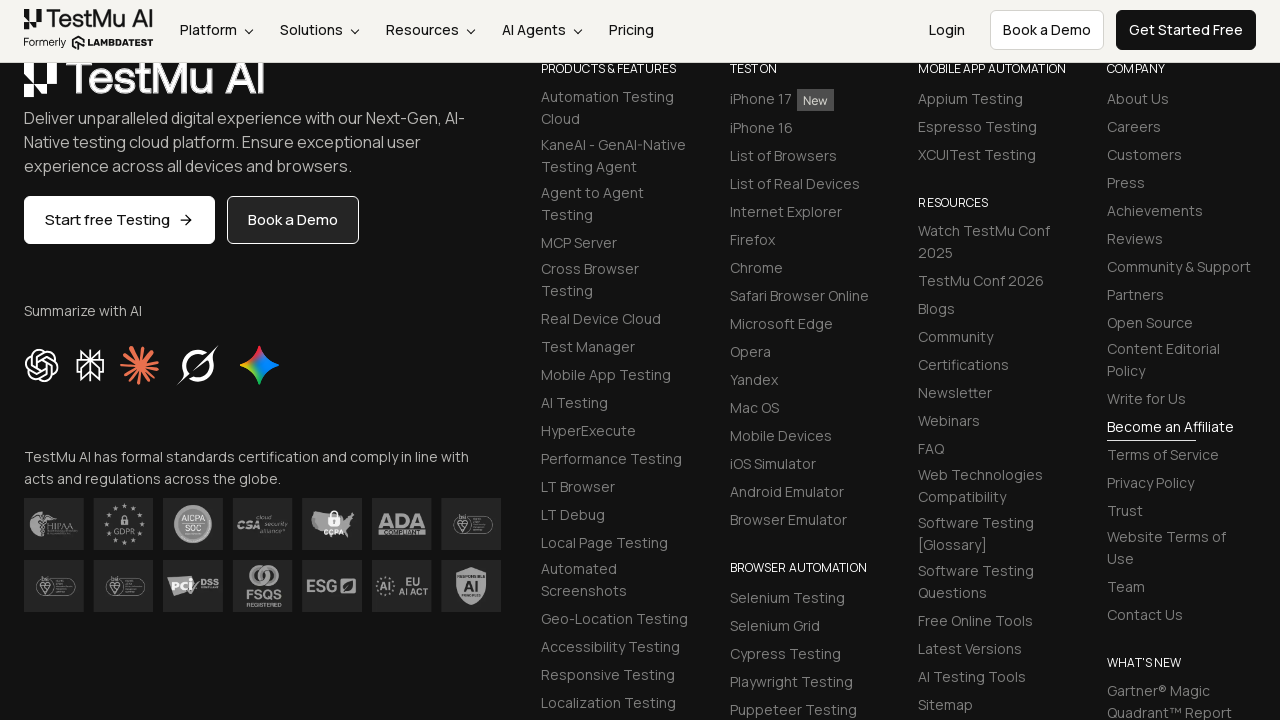